Tests drag-and-drop functionality using click-and-hold, move to element, and release actions to drag an element into a target area

Starting URL: https://jqueryui.com/droppable/

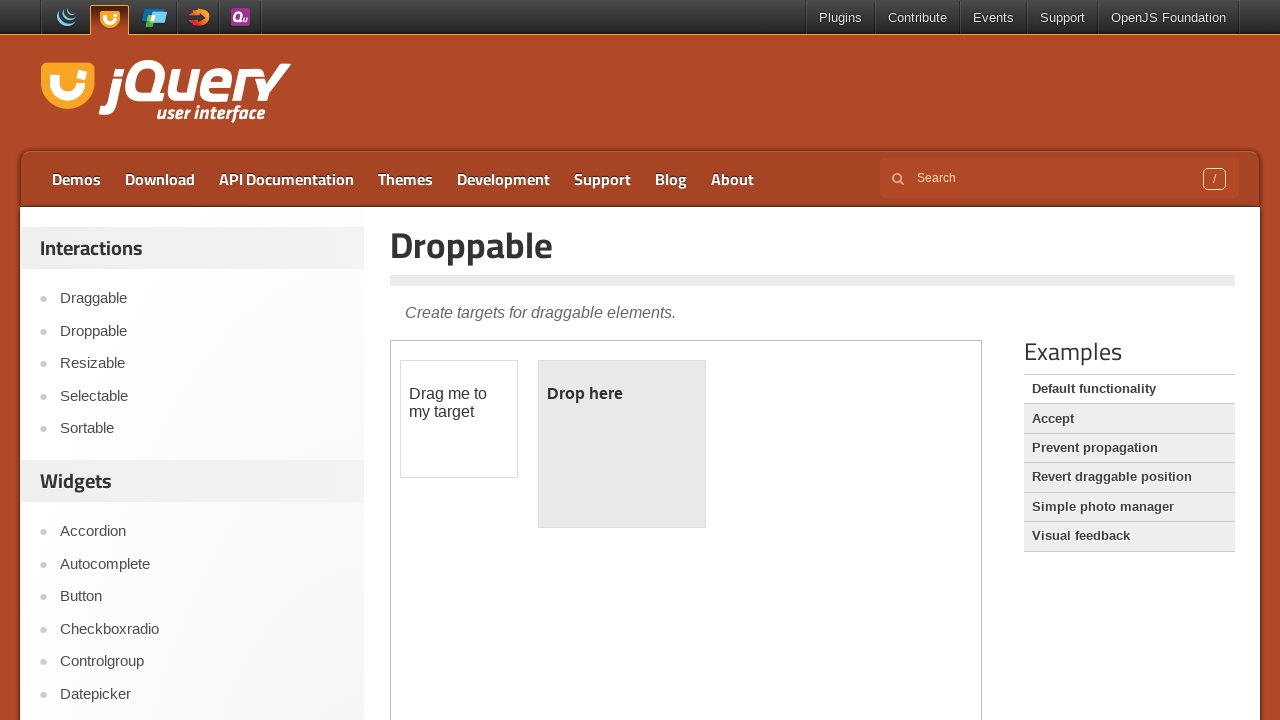

Located iframe containing drag-drop demo
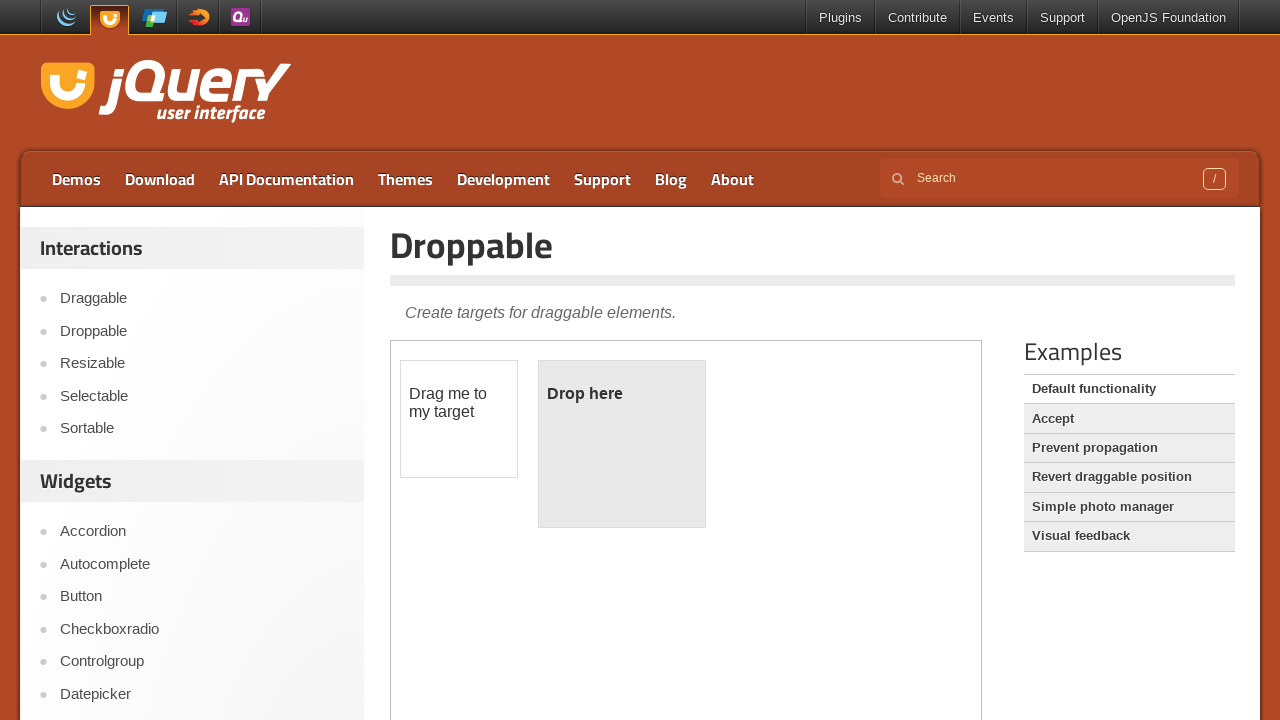

Located draggable element
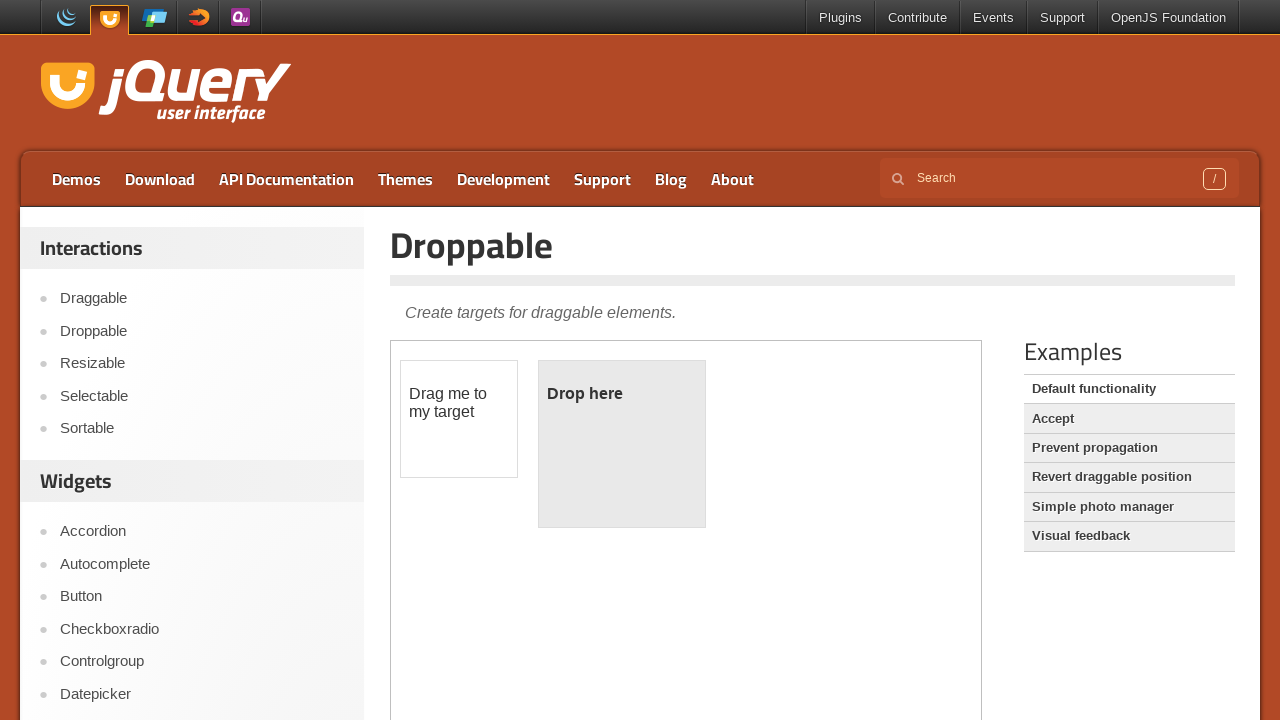

Located droppable target element
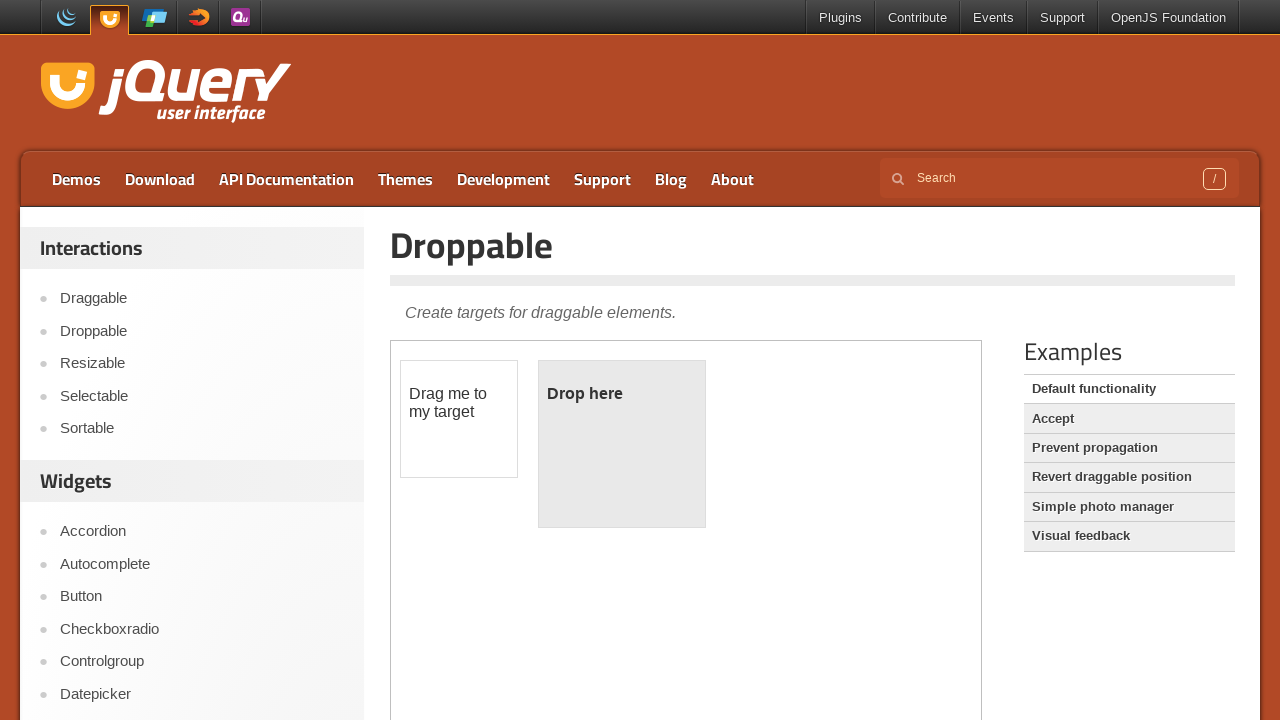

Hovered over draggable element at (459, 419) on iframe >> nth=0 >> internal:control=enter-frame >> #draggable
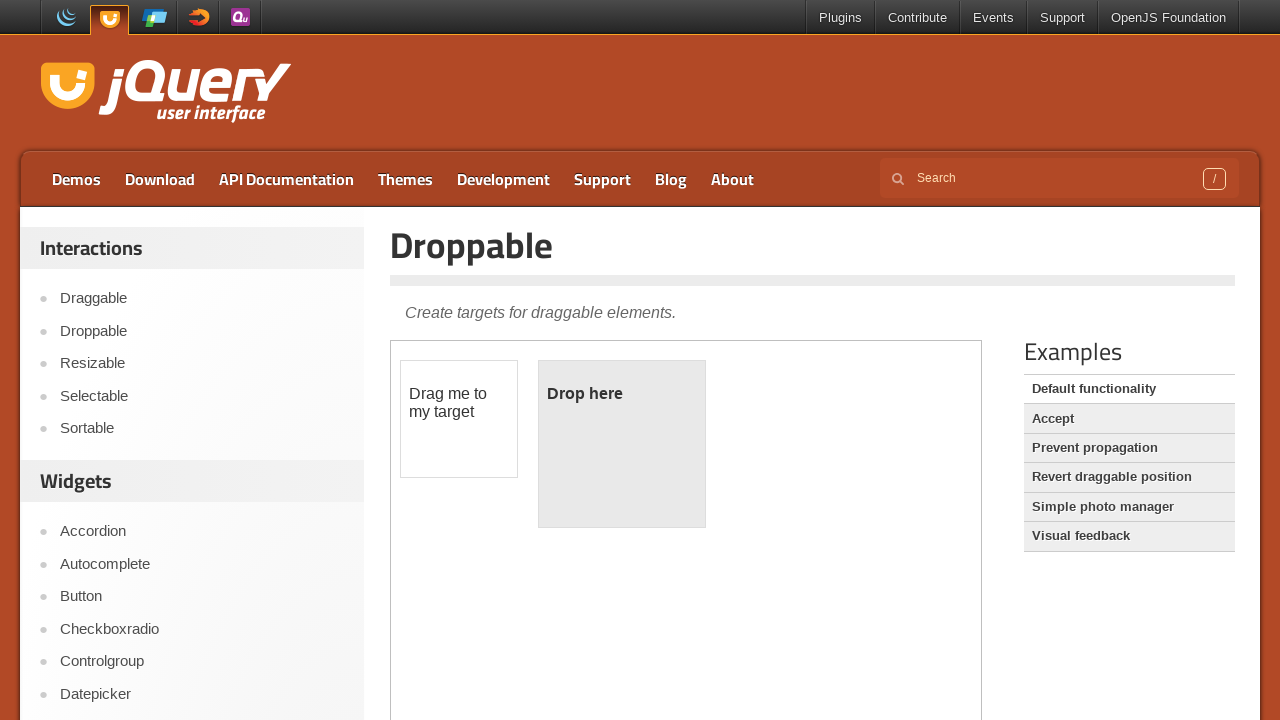

Pressed mouse button down to initiate drag at (459, 419)
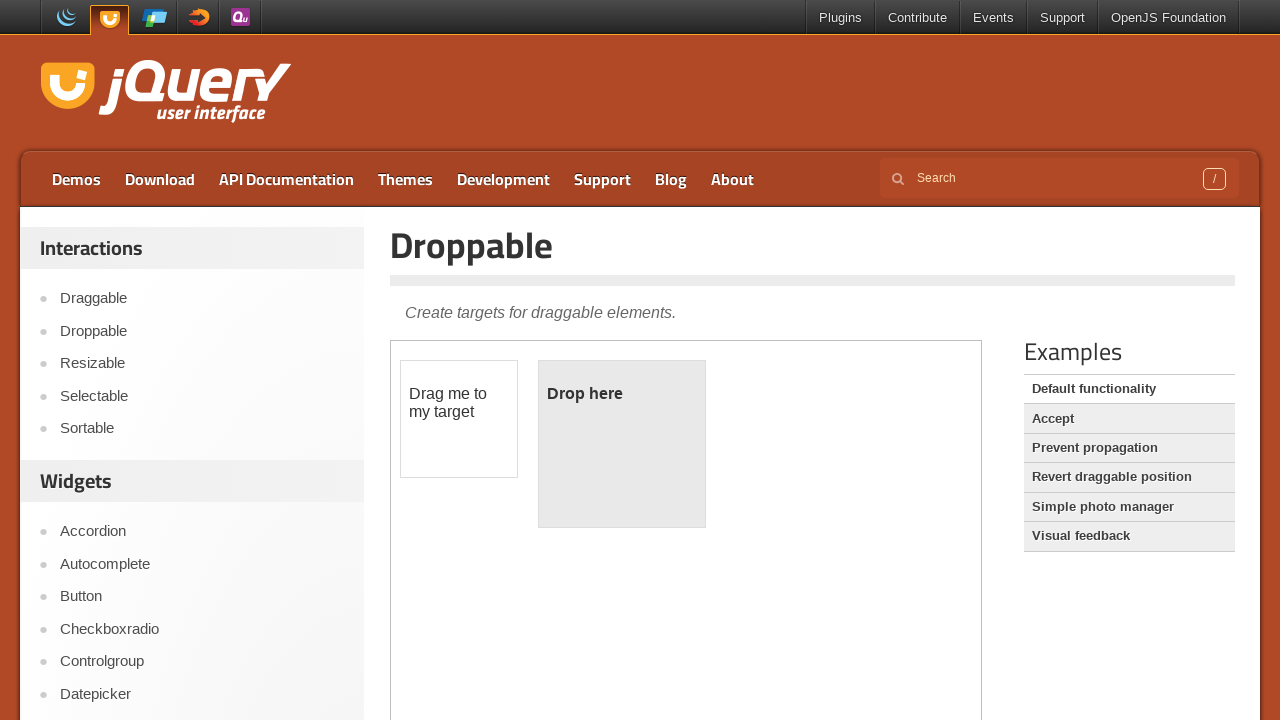

Moved draggable element over droppable target at (622, 444) on iframe >> nth=0 >> internal:control=enter-frame >> #droppable
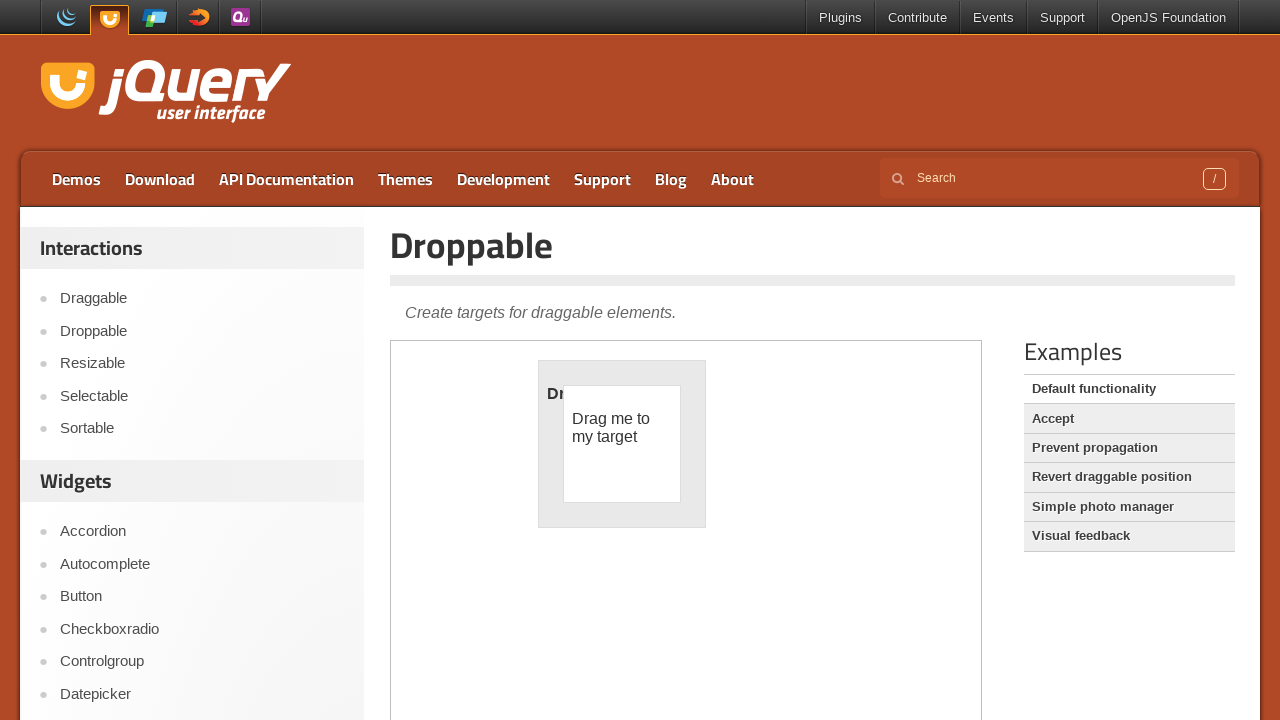

Released mouse button to complete drag-and-drop at (622, 444)
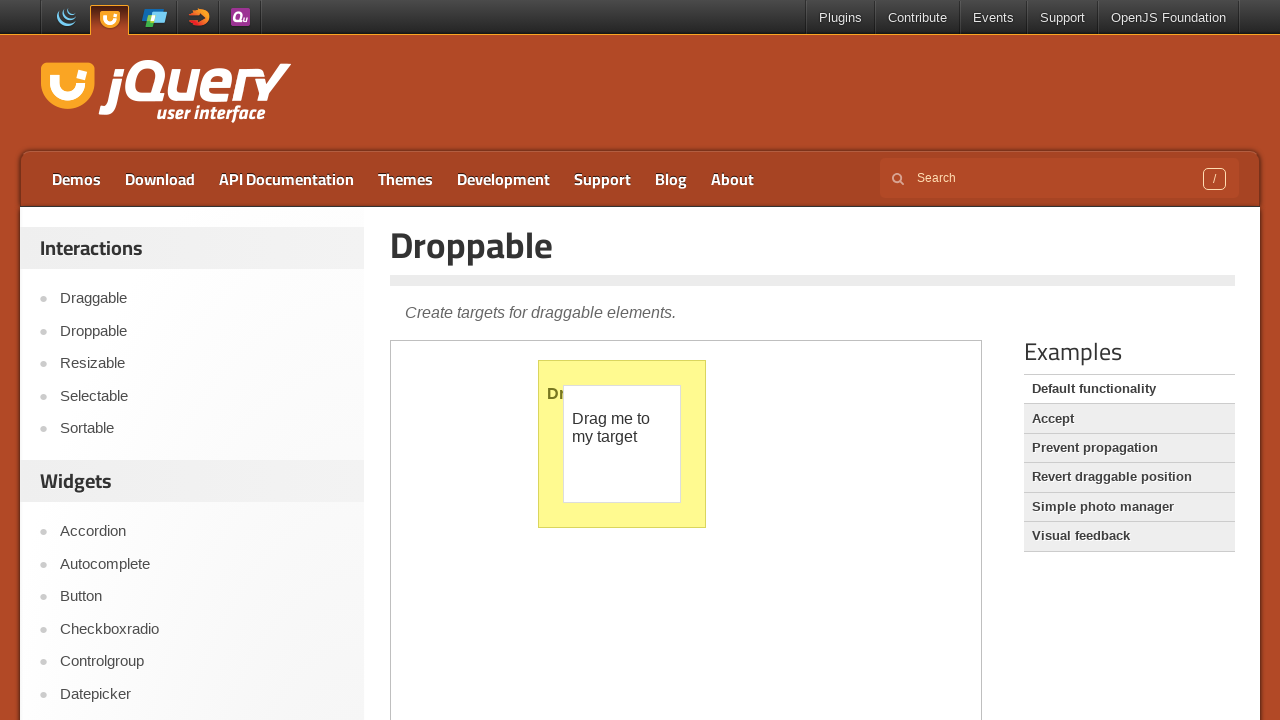

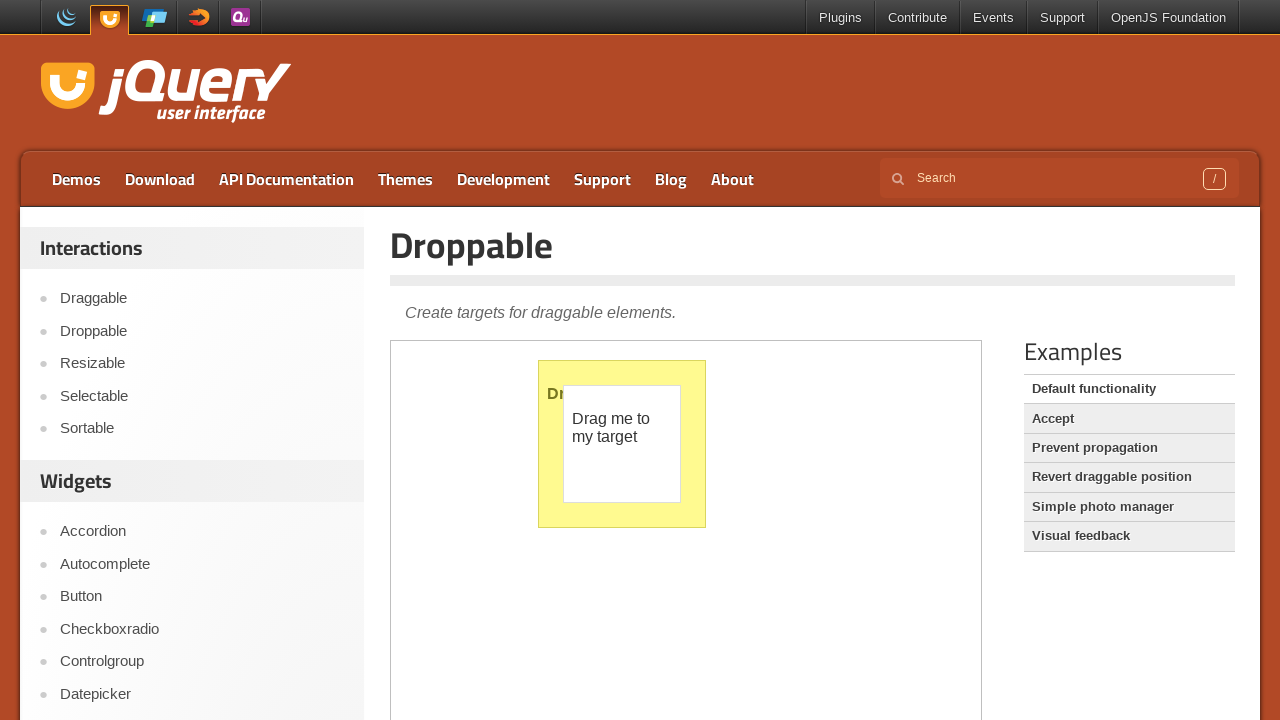